Navigates to a sortable data table page and verifies the table structure by checking column headers and row data

Starting URL: https://the-internet.herokuapp.com/

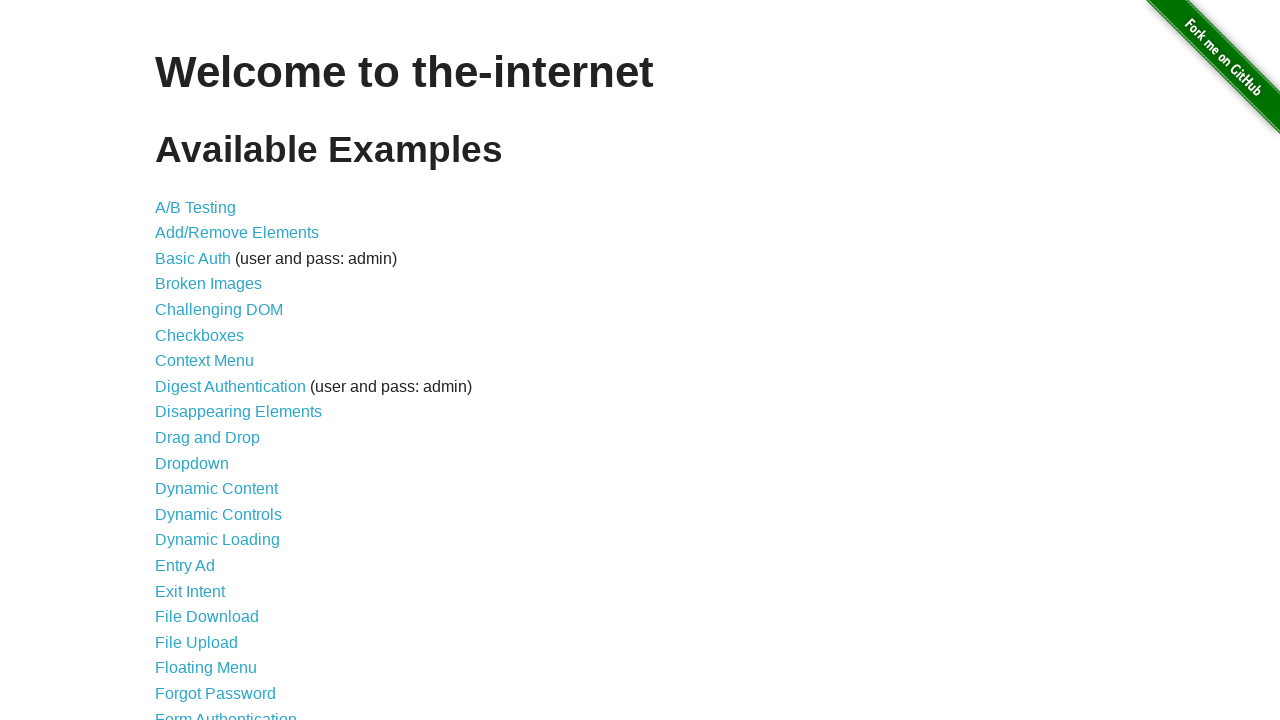

Clicked on 'Sortable Data Tables' link at (230, 574) on xpath=//a[text()='Sortable Data Tables']
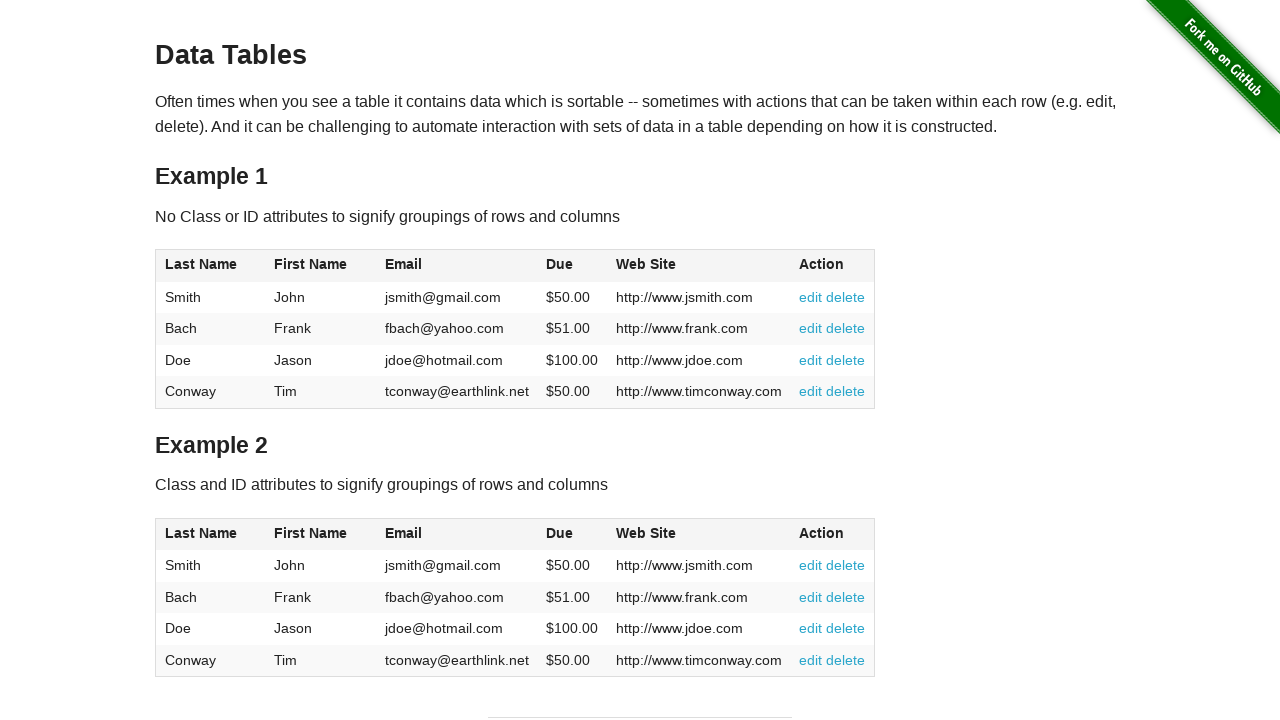

Sortable data table loaded
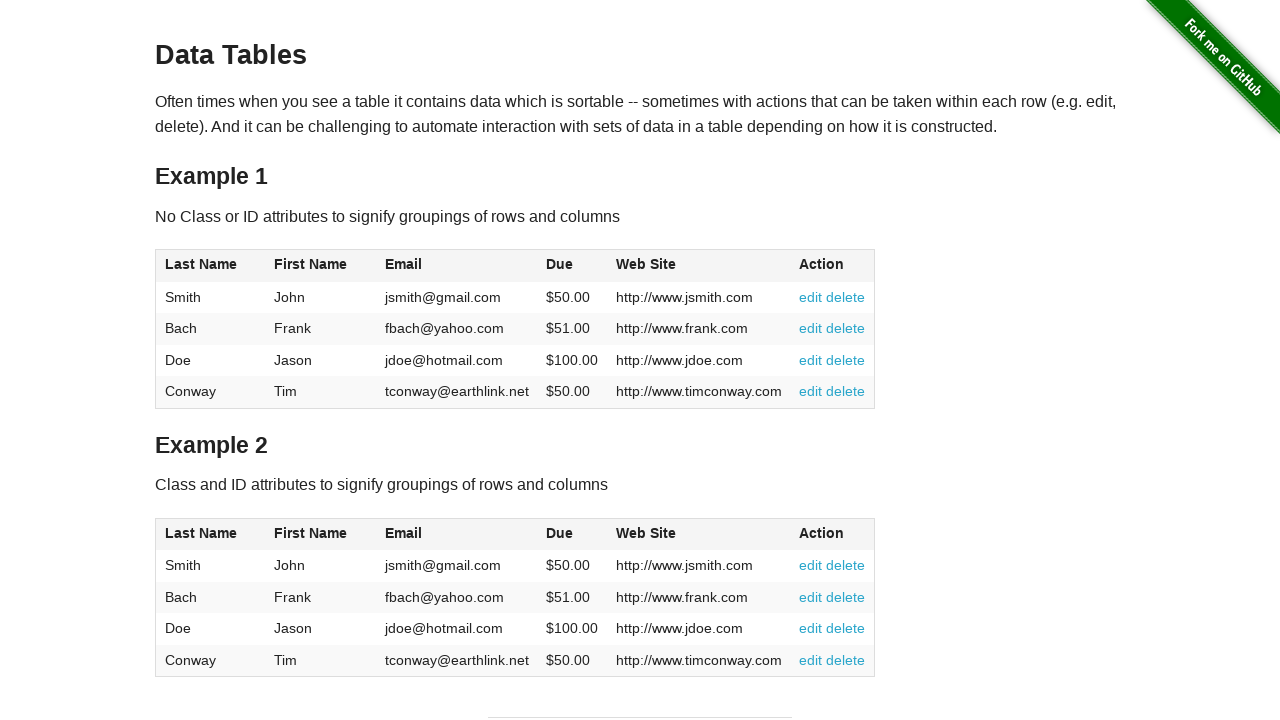

Verified table column headers are present
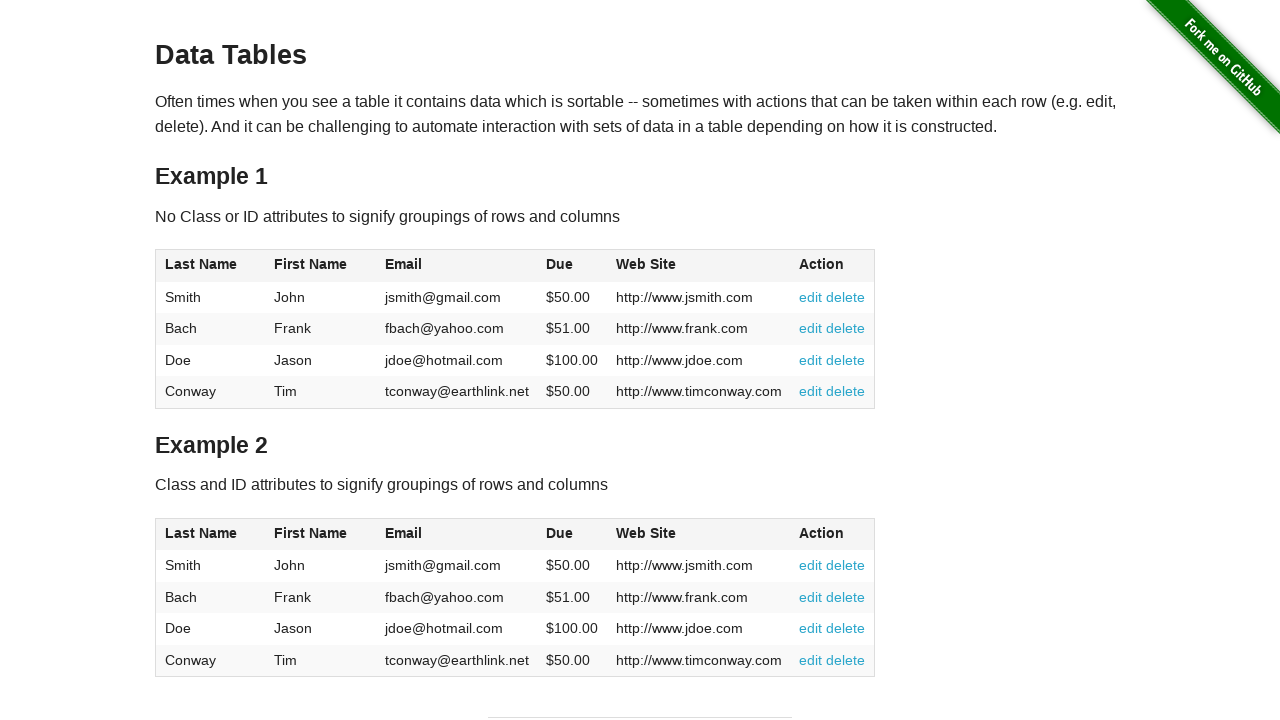

Verified table rows are present
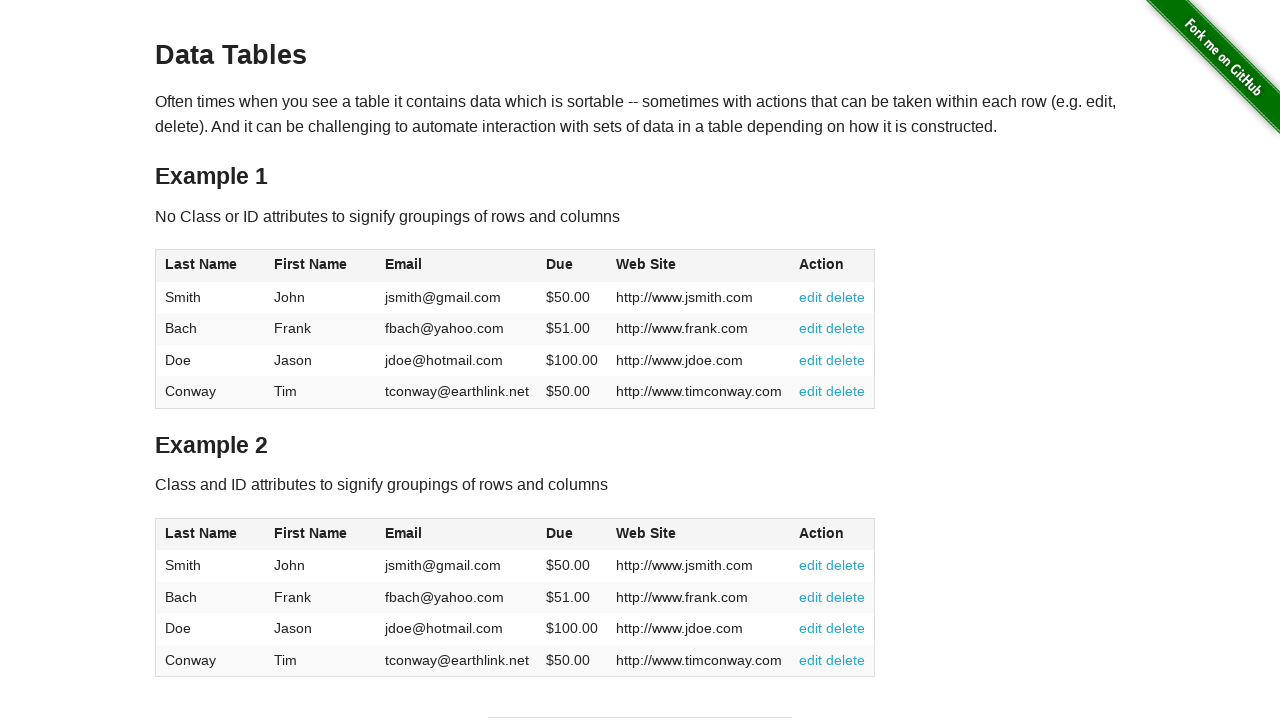

Verified individual table cells are present
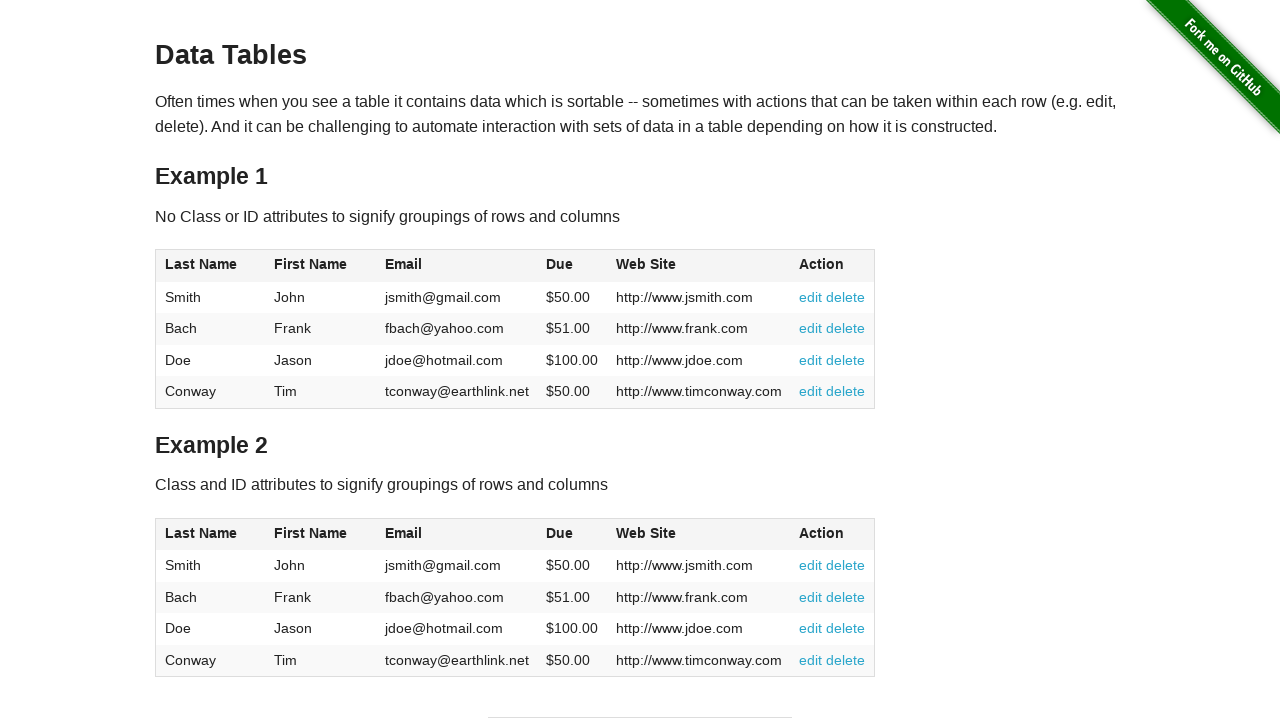

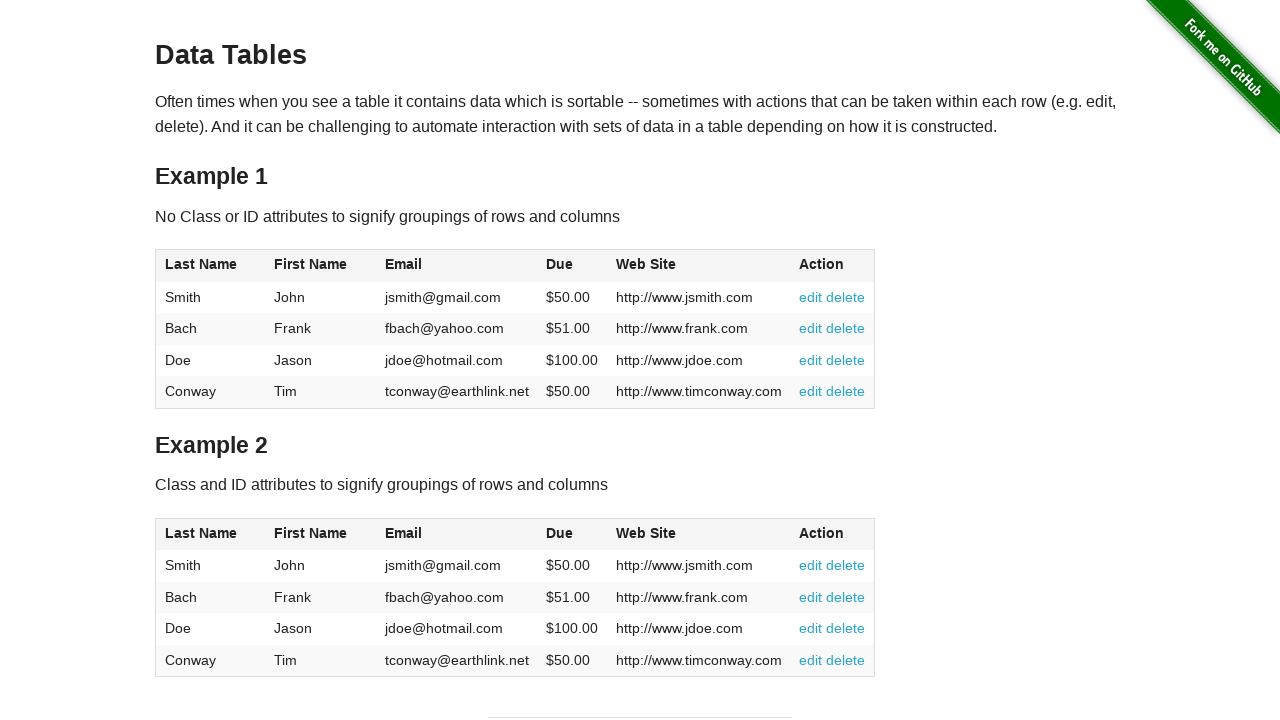